Tests scrolling to an element and performing mouse hover interactions on a practice automation page

Starting URL: https://rahulshettyacademy.com/AutomationPractice/

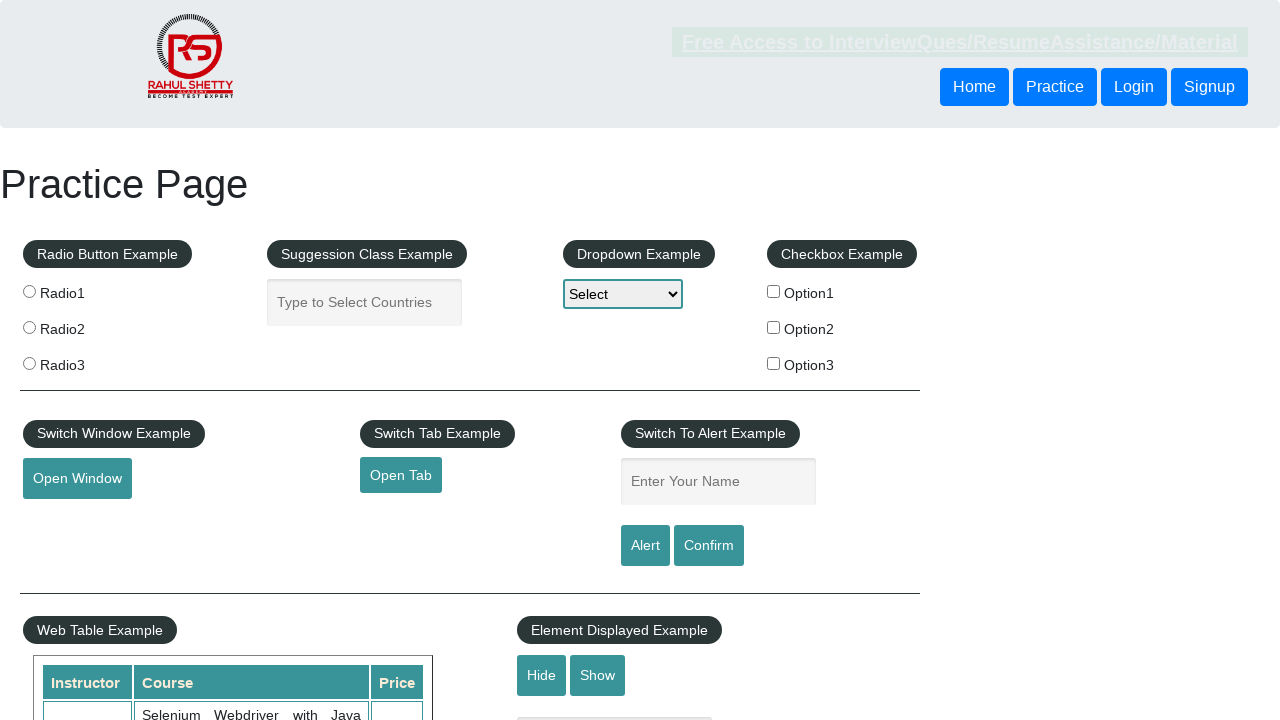

Scrolled to mouse hover button element
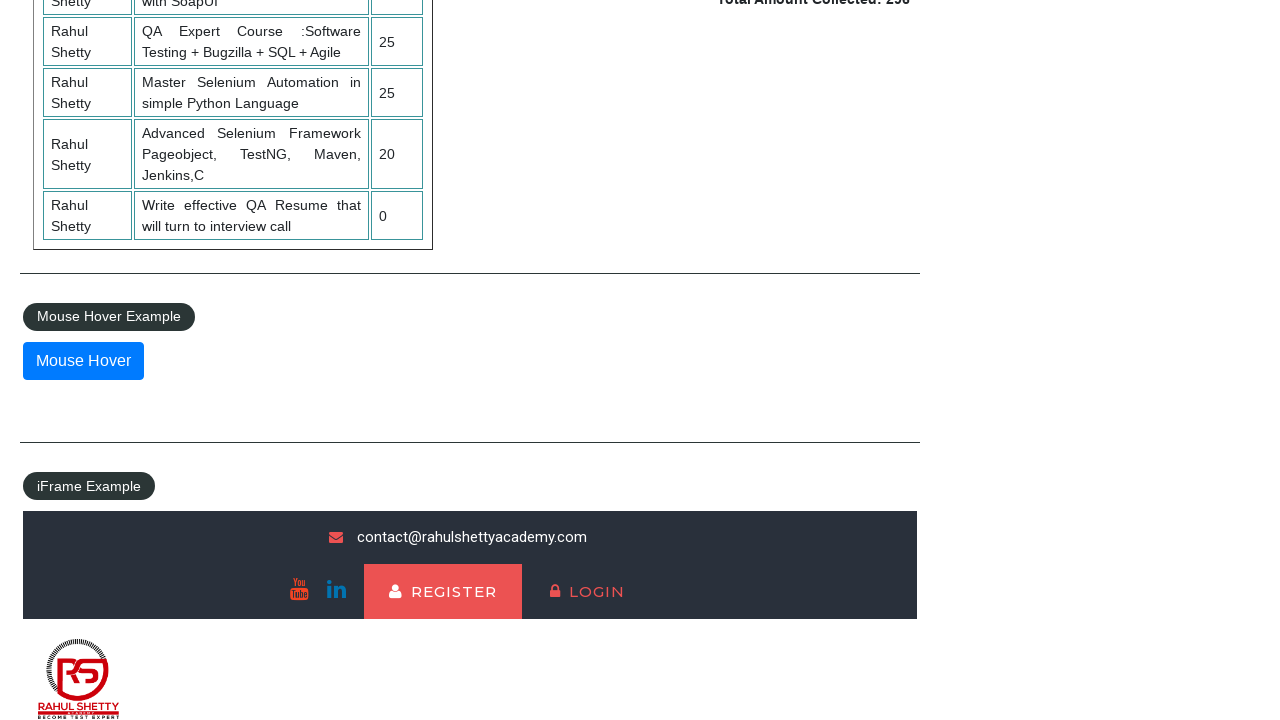

Hovered over mouse hover button at (83, 361) on xpath=//button[@id='mousehover']
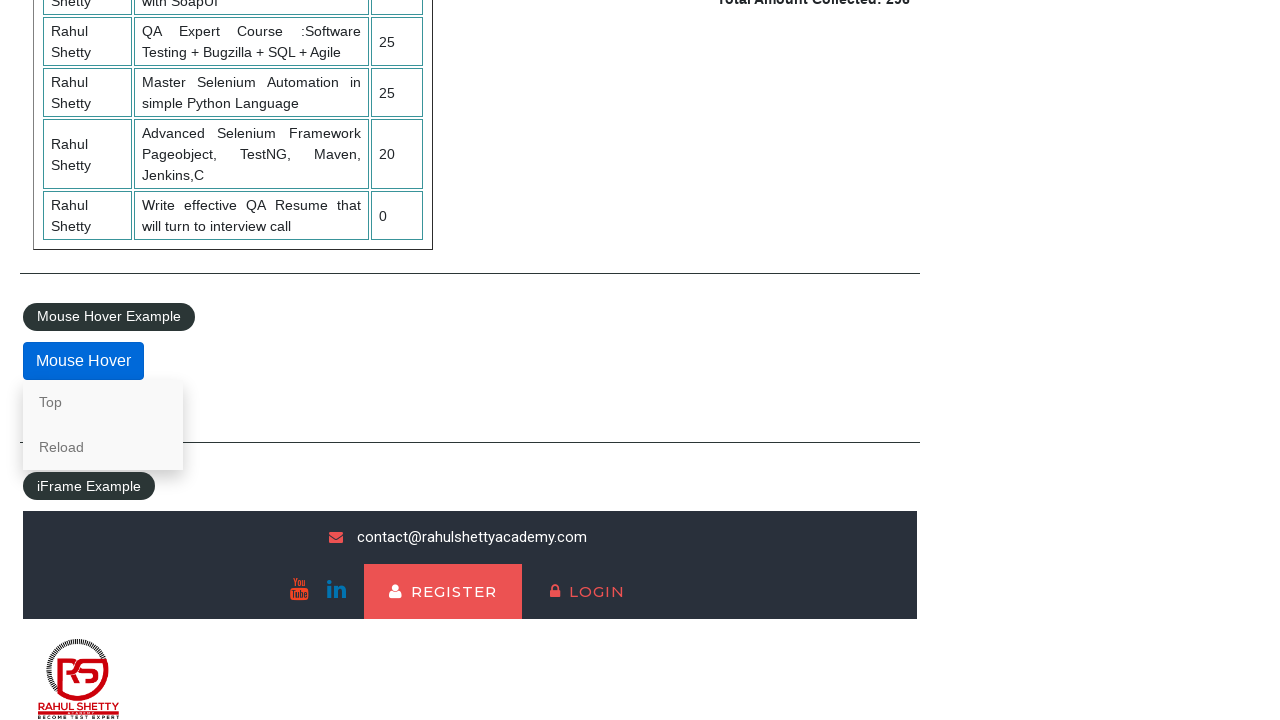

Clicked on Reload link that appeared after hovering at (103, 447) on xpath=//a[text()='Reload']
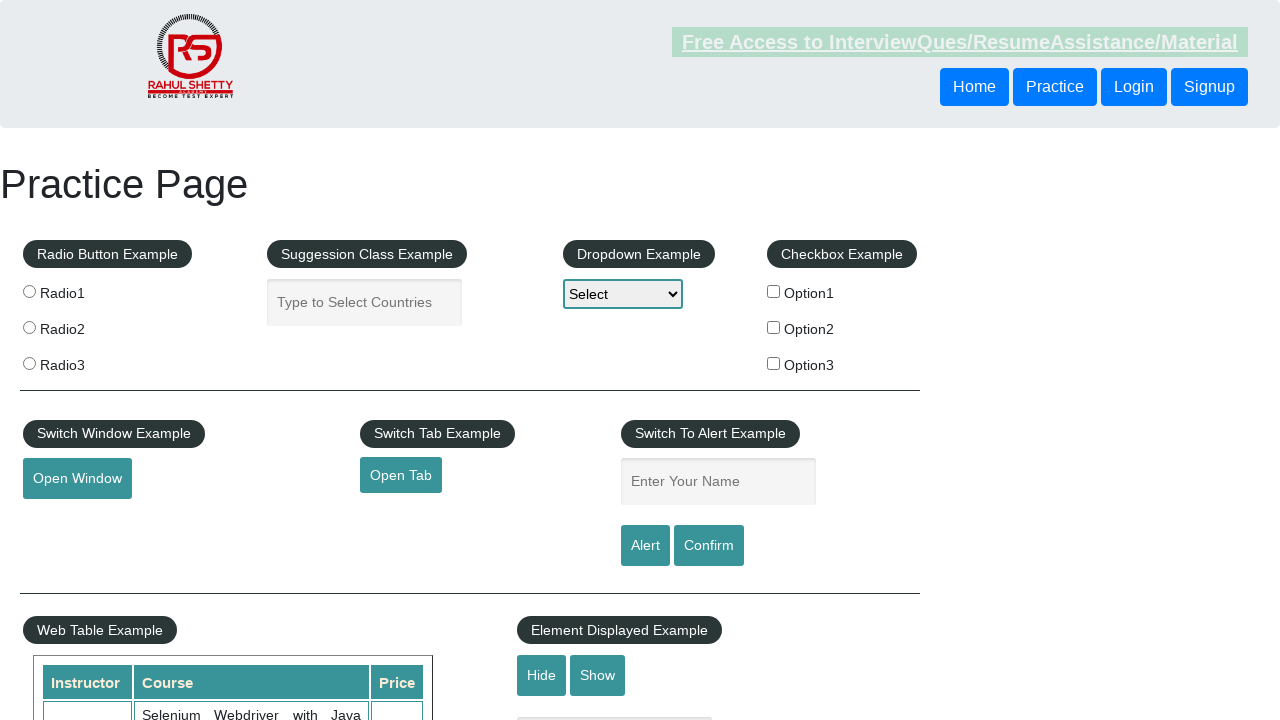

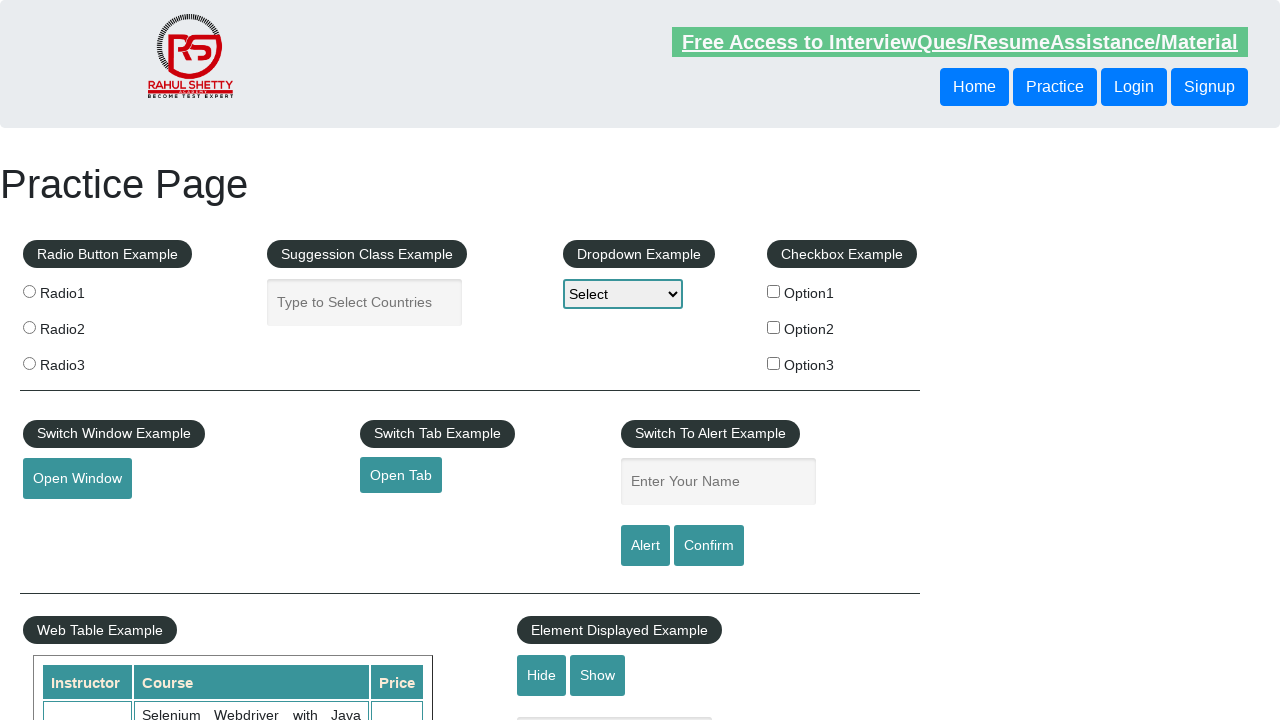